Tests a contact form by filling in name, email, phone number, subject, and message fields on the Mind Risers contact page

Starting URL: https://www.mindrisers.com.np/contact-us

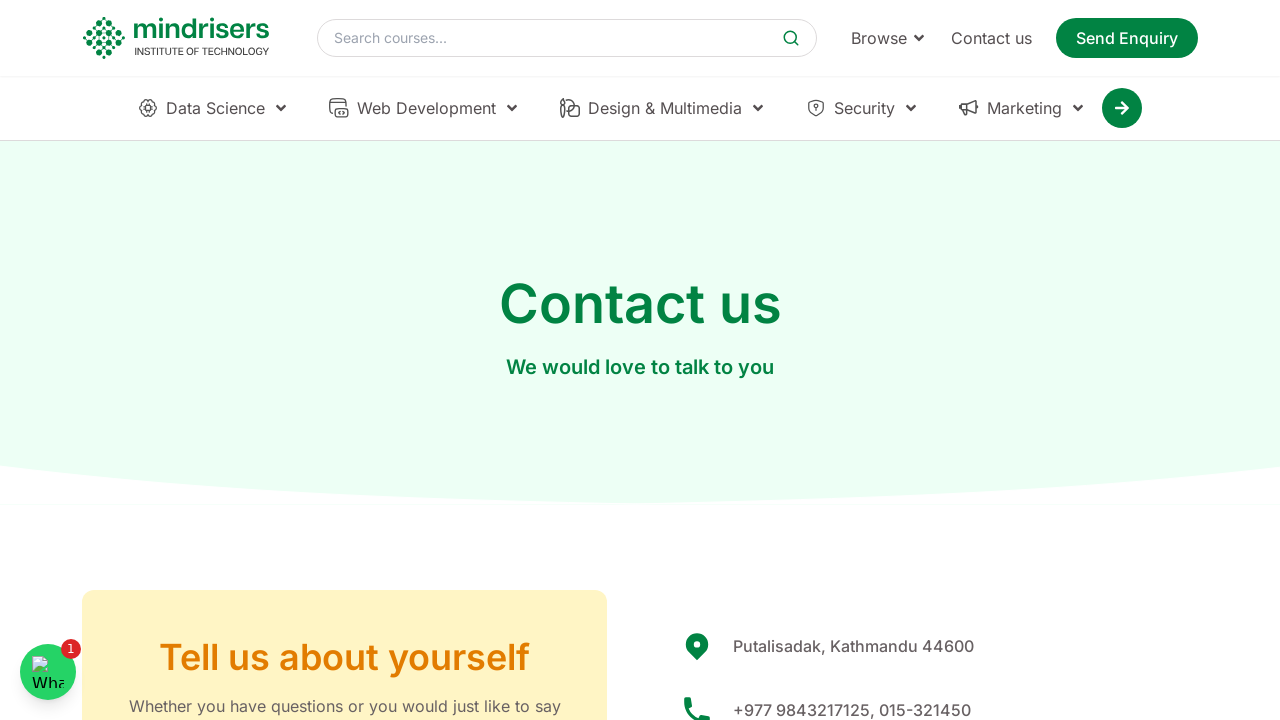

Filled name field with 'Sarah Johnson' on input[name='name']
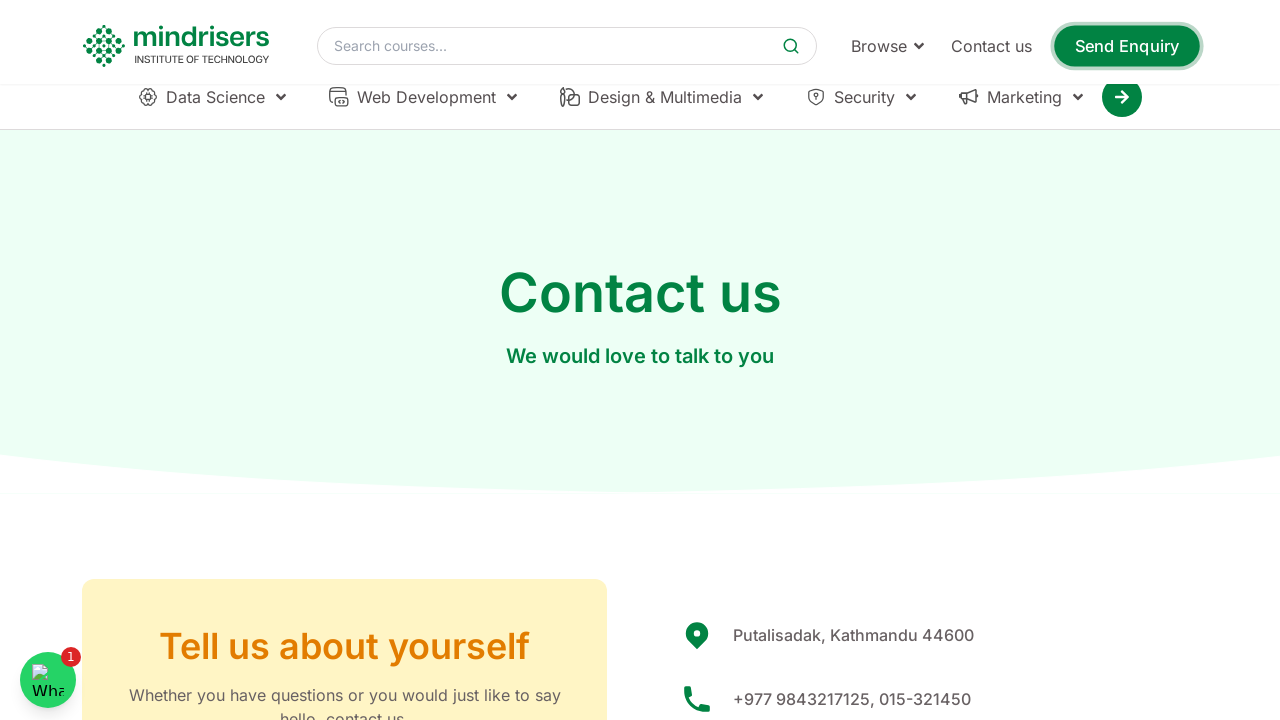

Filled email field with 'sarah.johnson@example.com' on input[name='email']
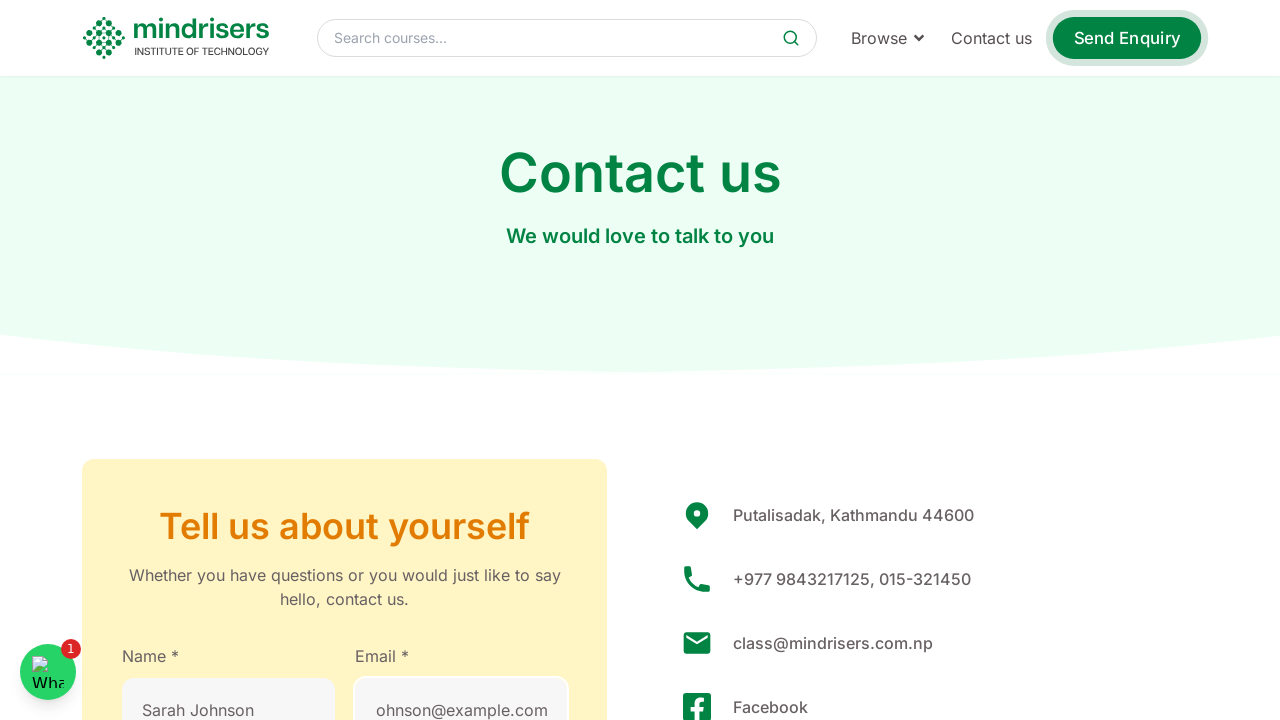

Filled phone number field with '9876543210' on input[name='mobile_no']
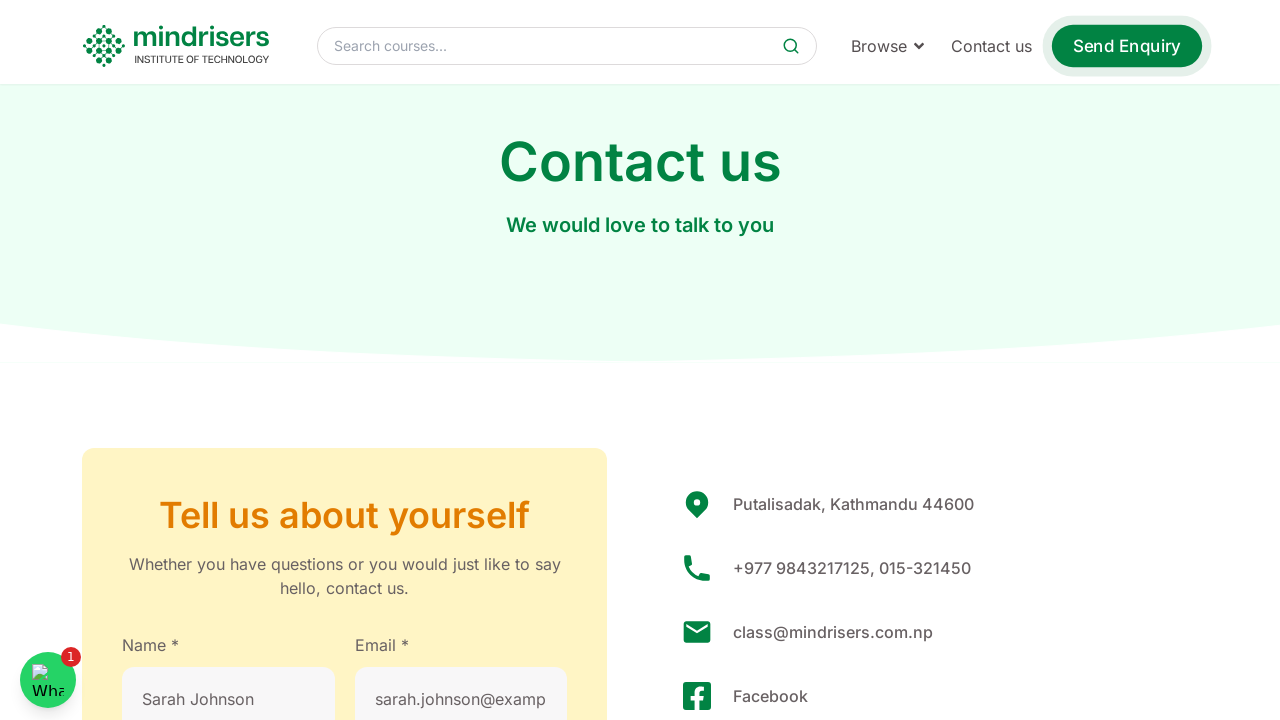

Filled subject field with 'Inquiry about course enrollment' on input[name='subject']
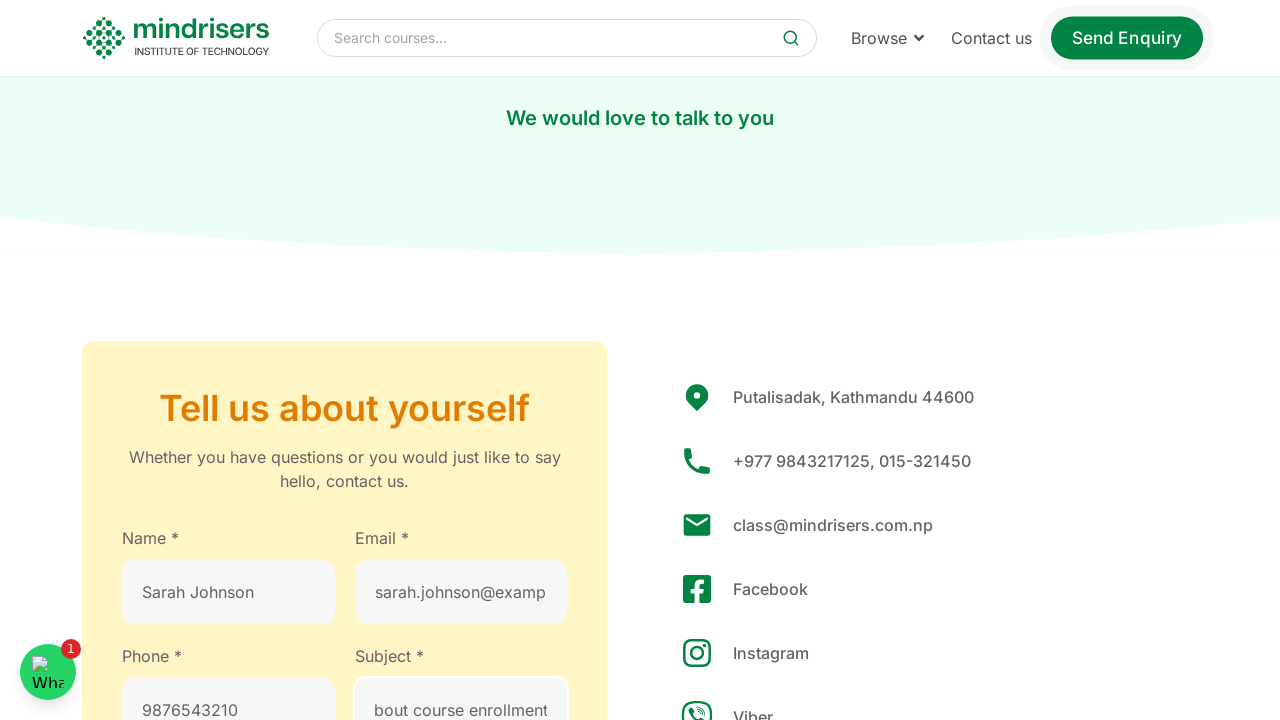

Filled message field with course inquiry details on textarea[name='message']
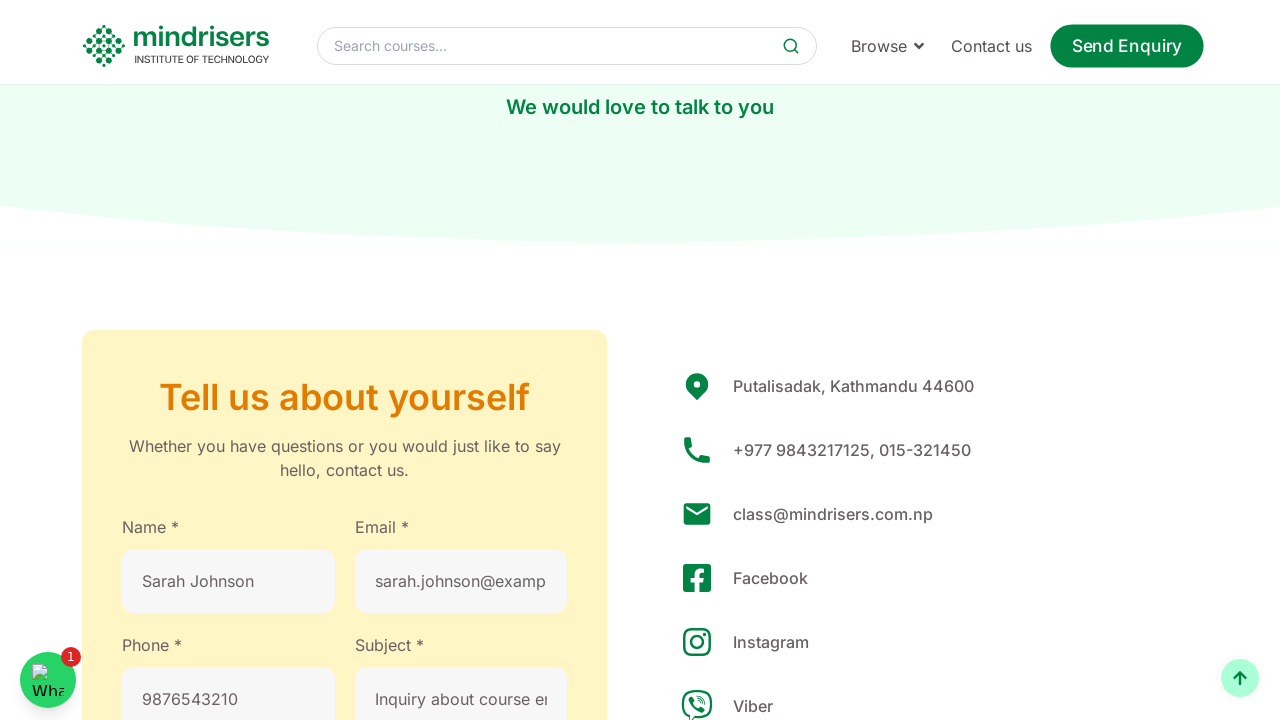

Waited 1 second to verify form is completely filled
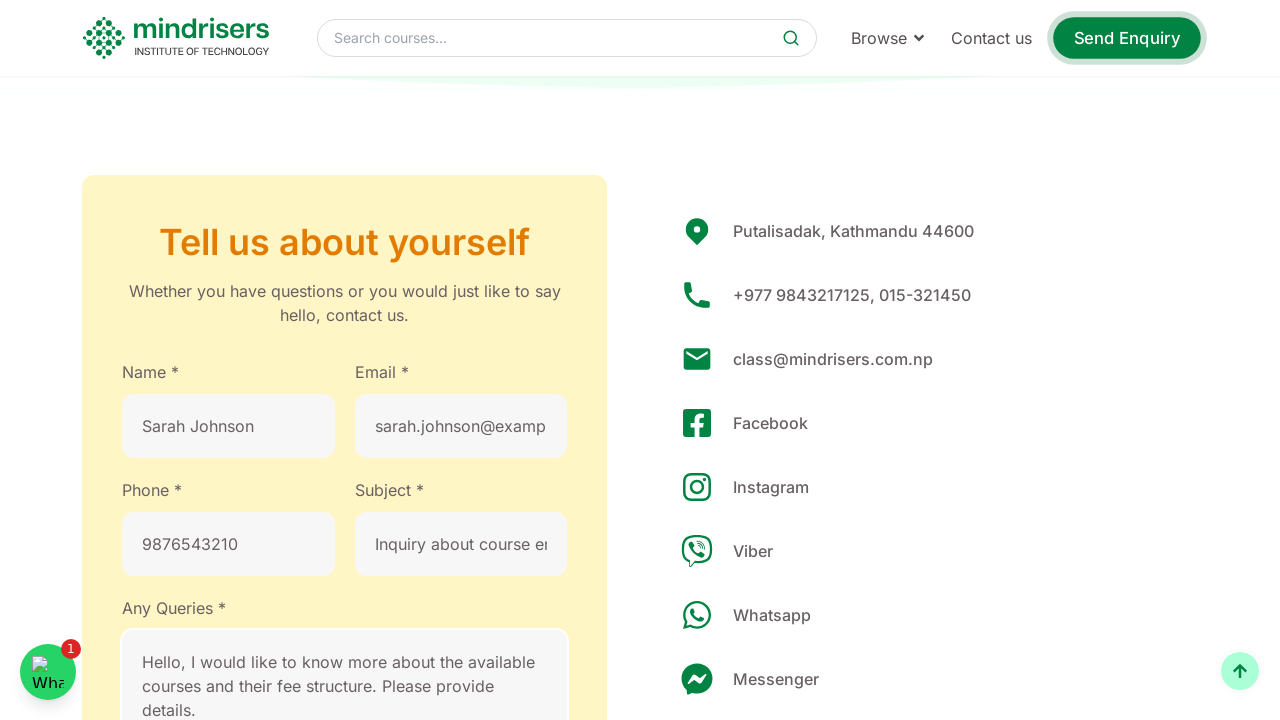

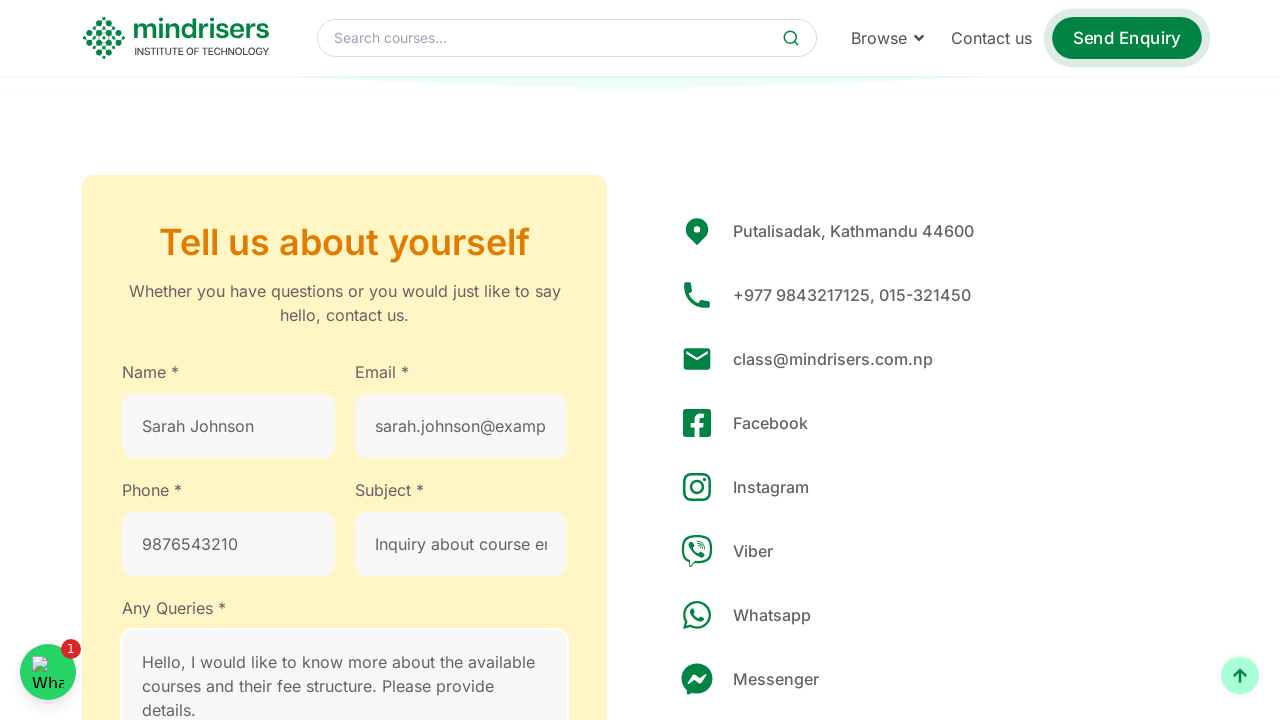